Tests navigation by clicking on a homepage link and verifying the URL changes to the expected homepage URL.

Starting URL: https://acctabootcamp.github.io/site/examples/actions

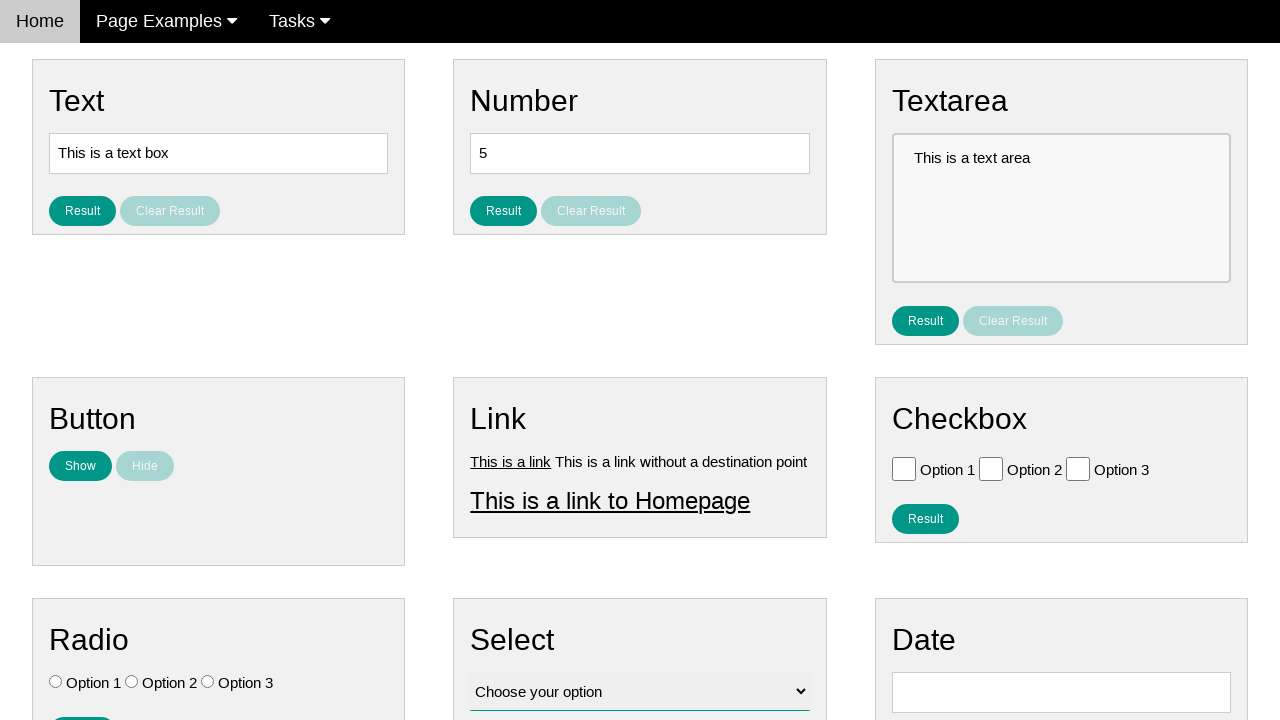

Verified current URL is the base URL (https://acctabootcamp.github.io/site/examples/actions)
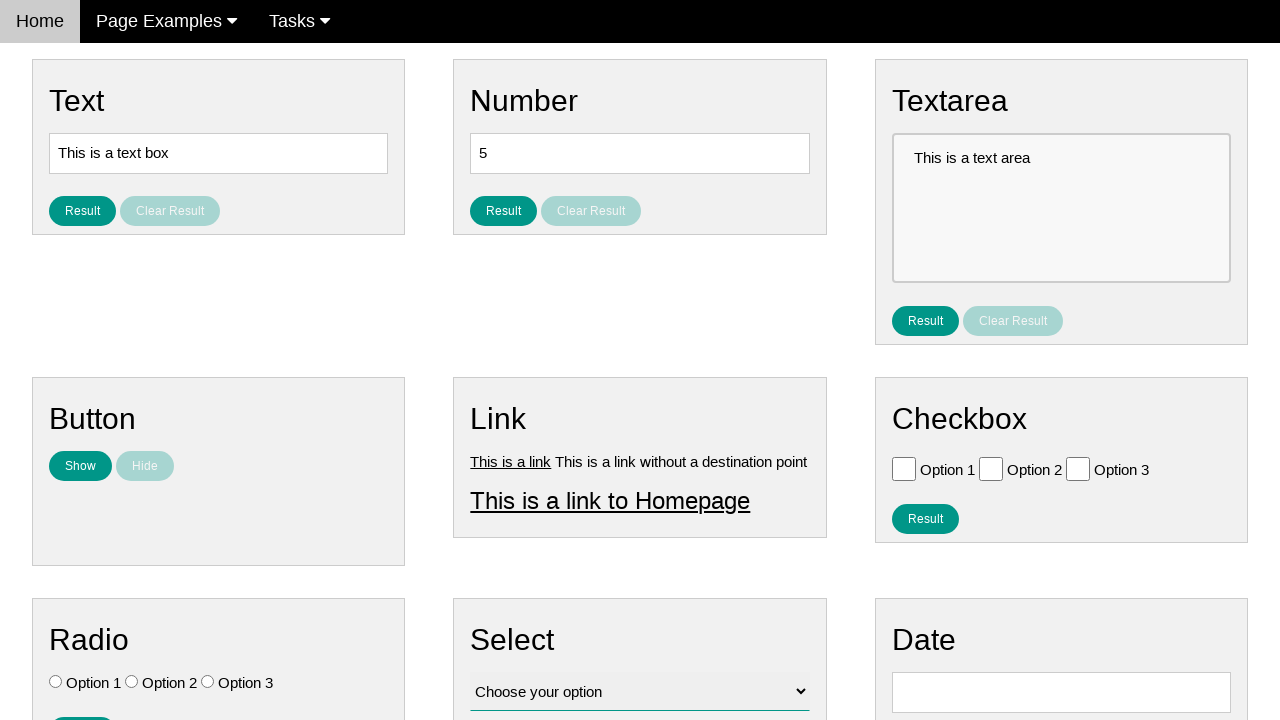

Clicked on the homepage link at (610, 500) on #homepage_link
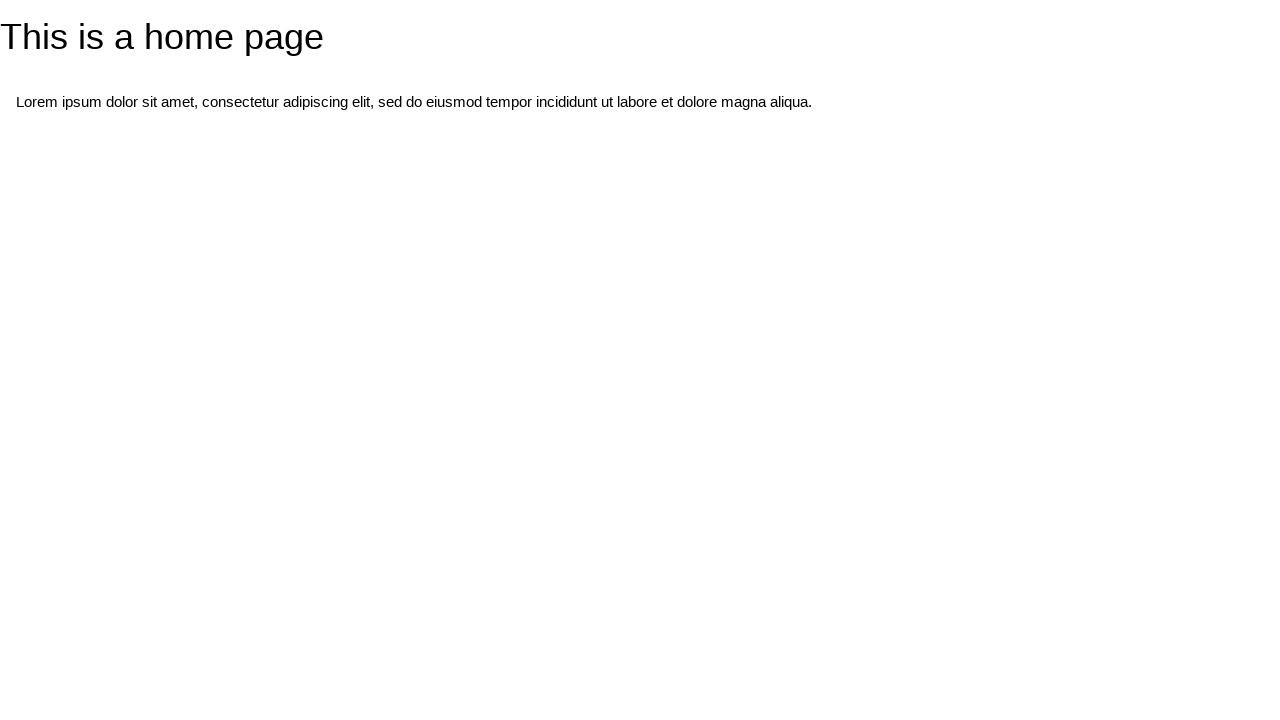

Waited for page to load after navigation
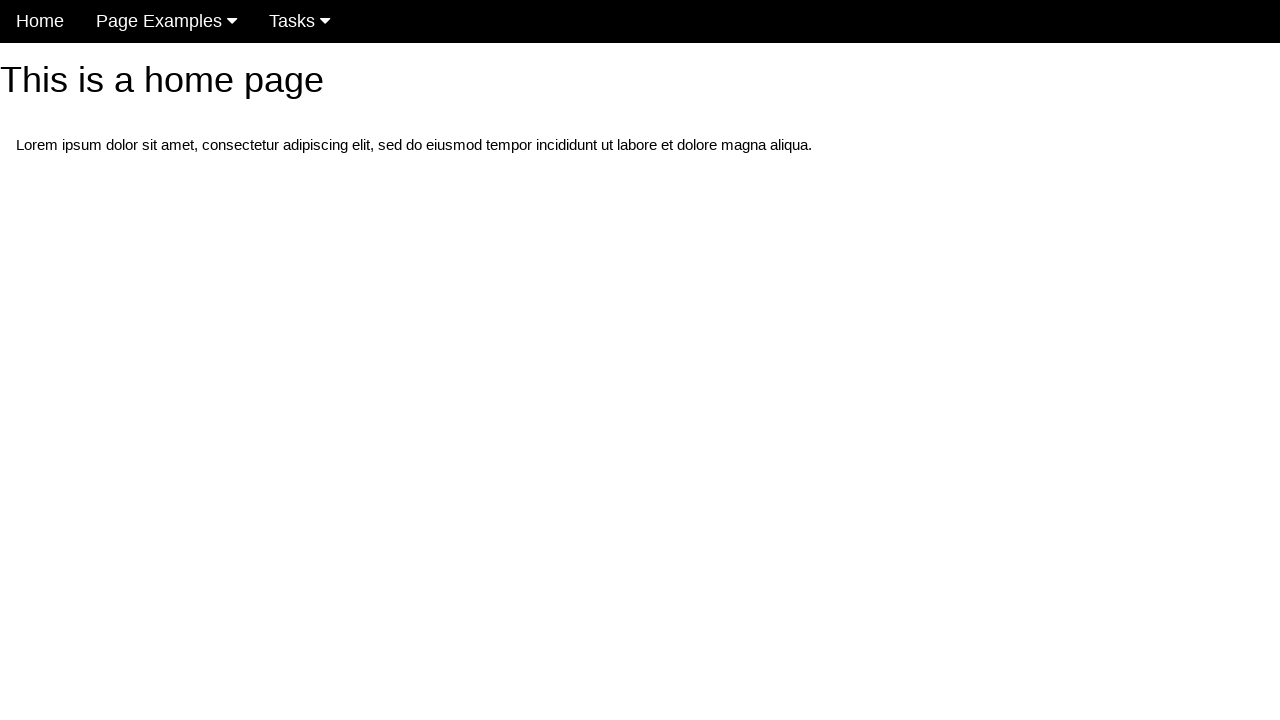

Verified current URL is no longer the base URL
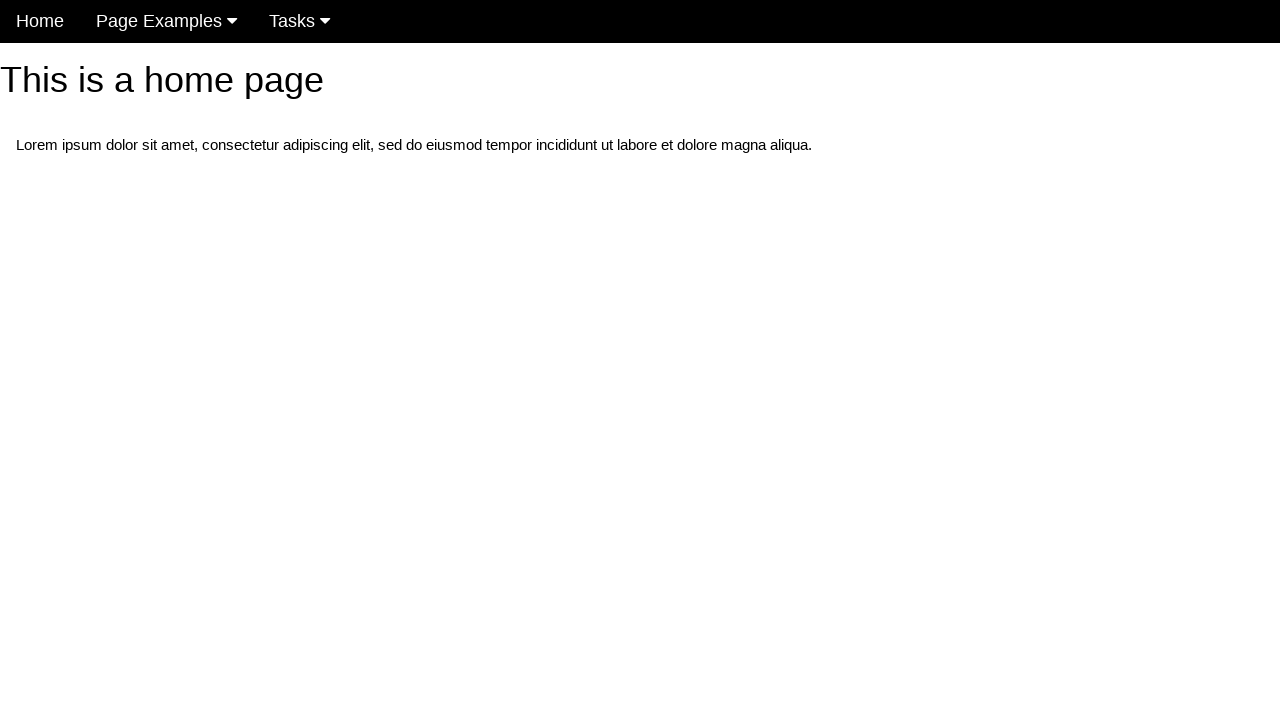

Verified current URL is the homepage (https://acctabootcamp.github.io/site/)
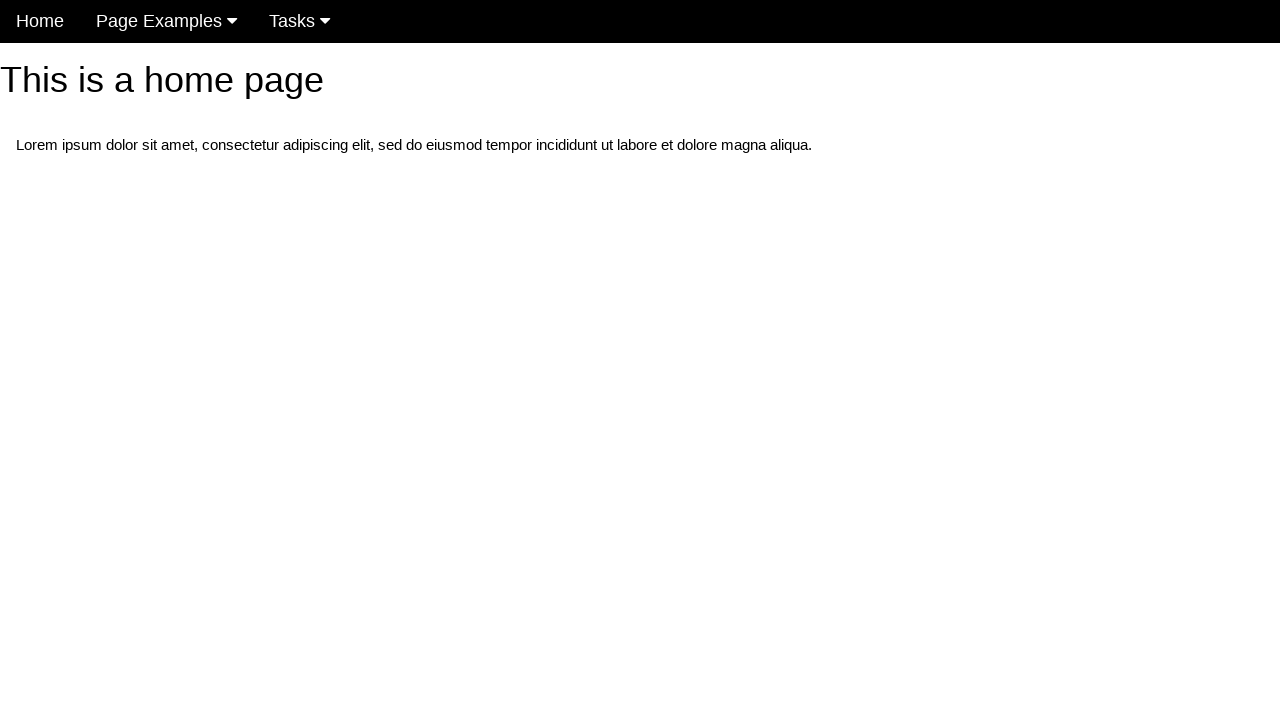

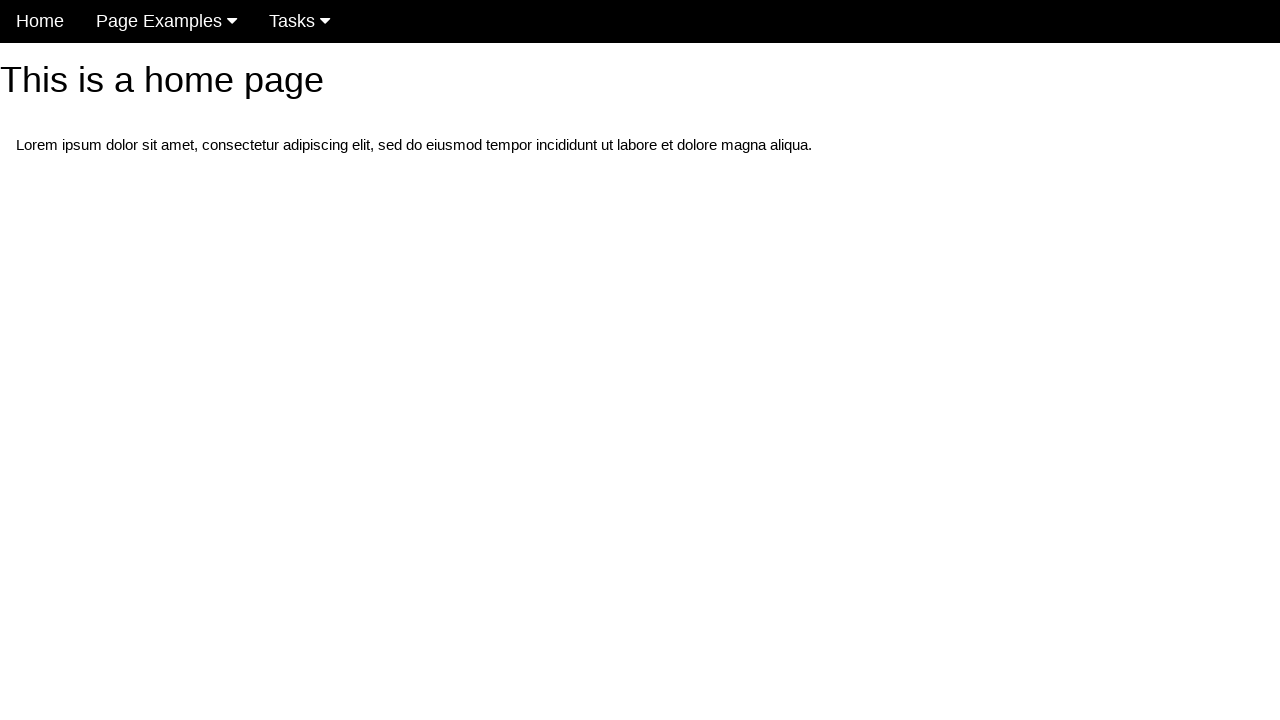